Tests handling of JavaScript confirm dialogs by clicking a button that triggers a confirm dialog and accepting it

Starting URL: https://the-internet.herokuapp.com/javascript_alerts

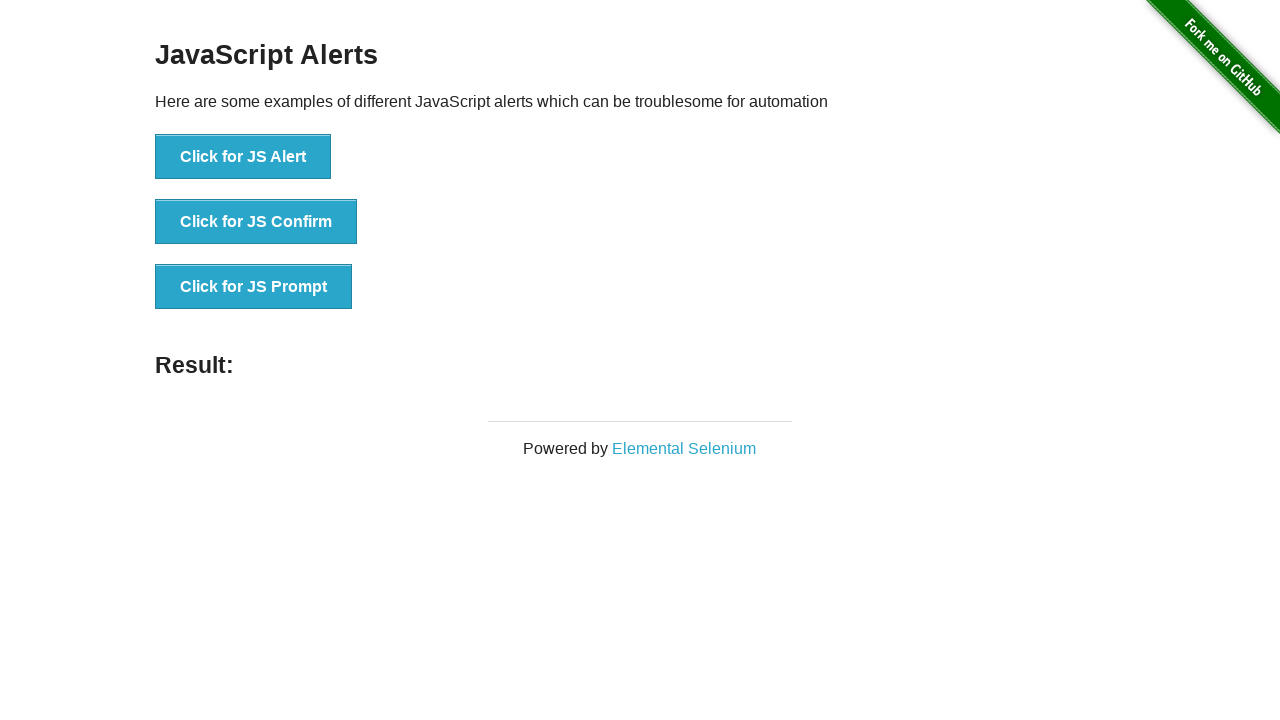

Set up dialog handler to accept confirm dialogs
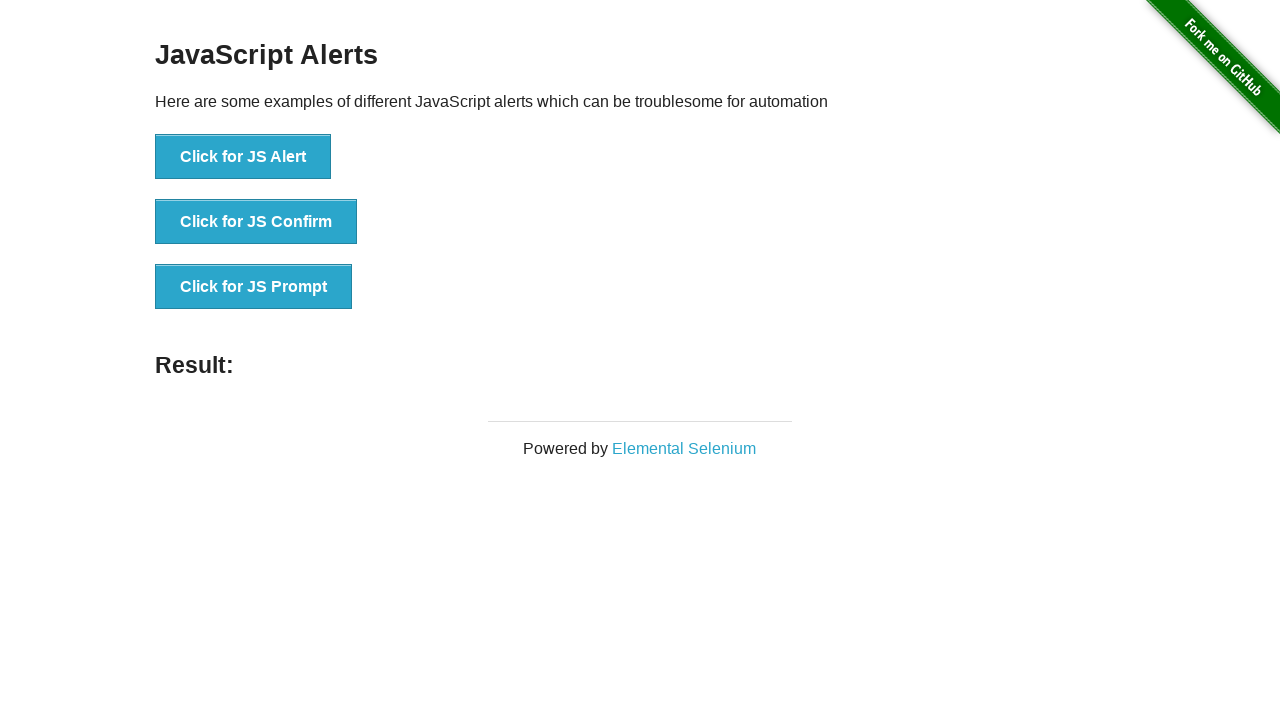

Clicked 'Click for JS Confirm' button to trigger confirm dialog at (256, 222) on internal:role=button[name="Click for JS Confirm"i]
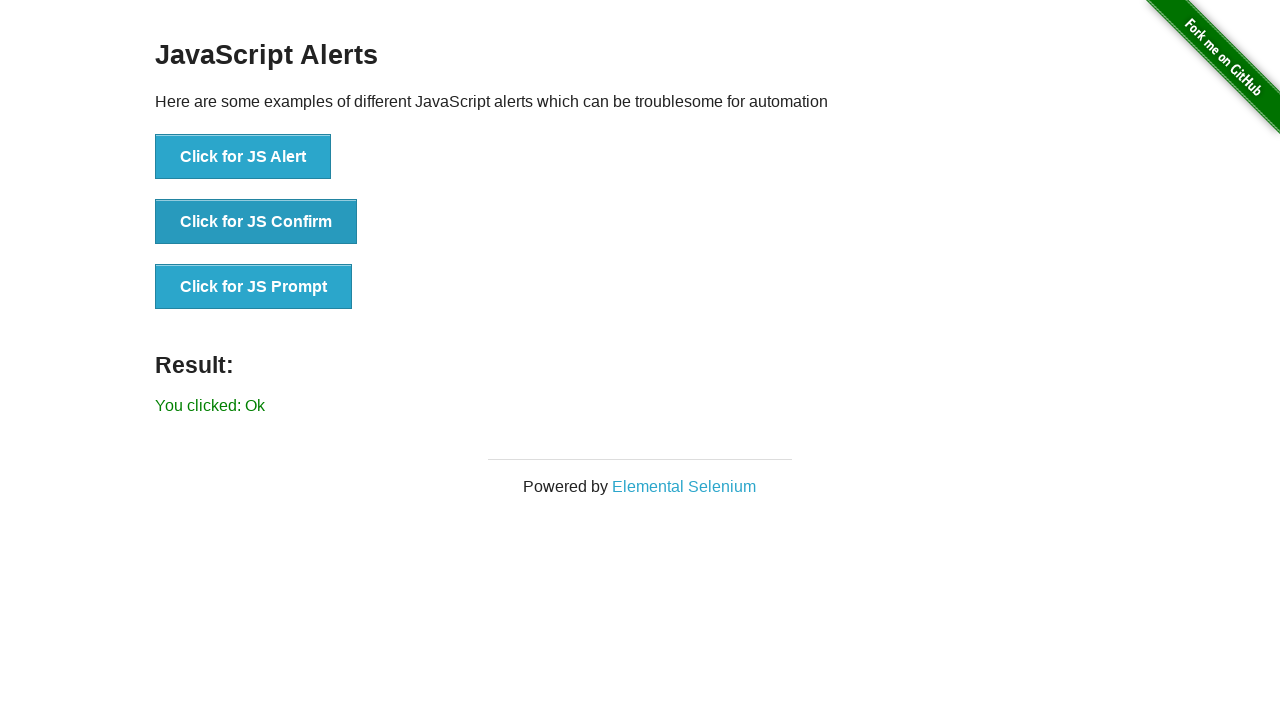

Confirm dialog was accepted and result element appeared
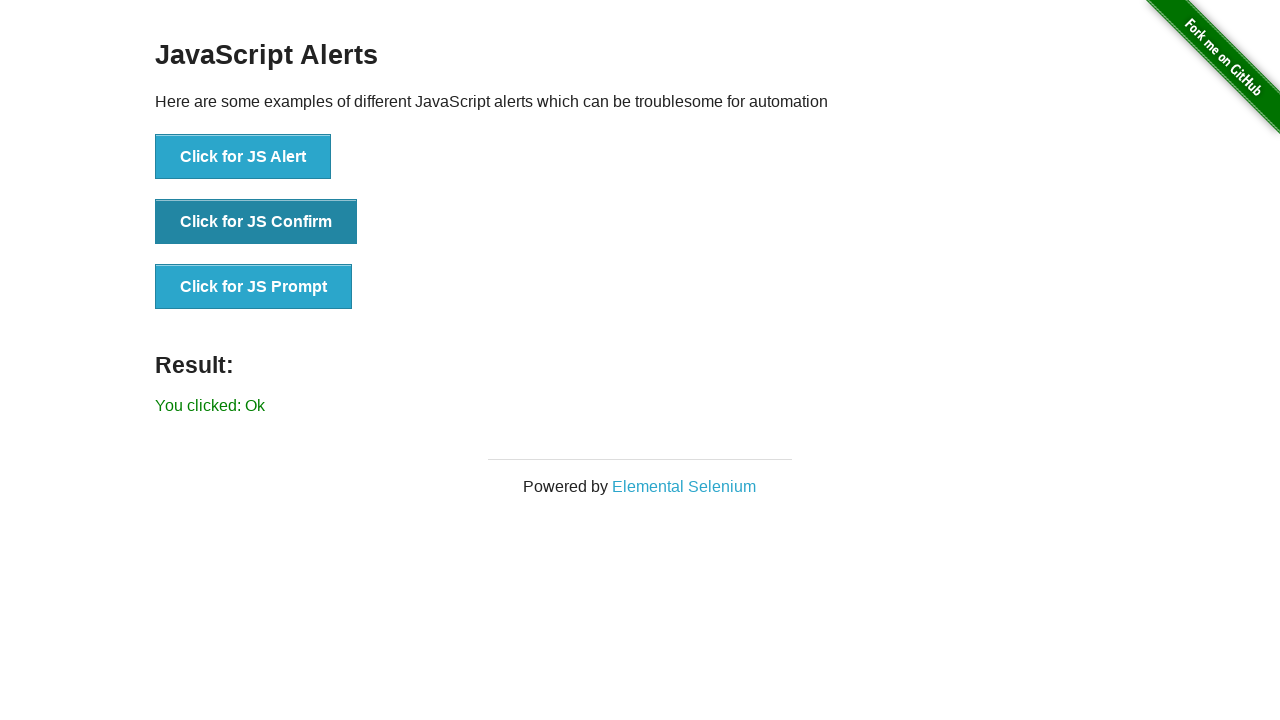

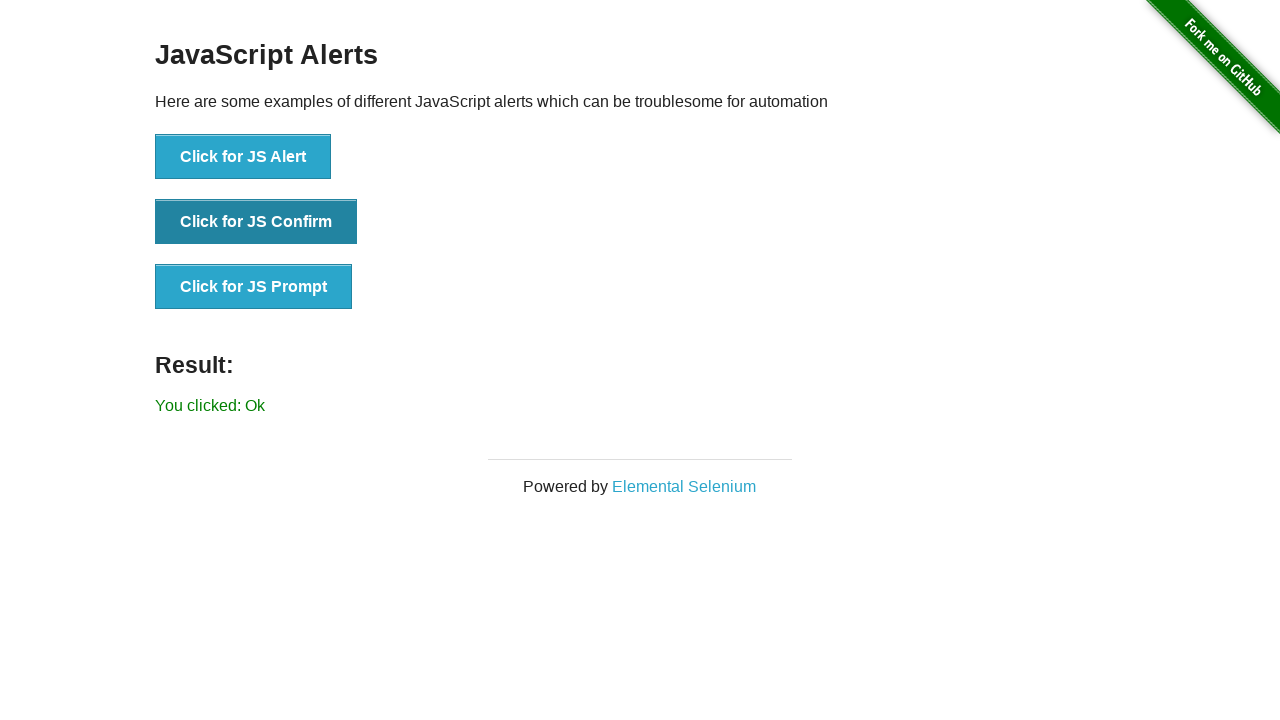